Tests file upload functionality by selecting a file and submitting the upload form. Creates a temporary test file for the upload operation.

Starting URL: https://awesomeqa.com/selenium/upload.html

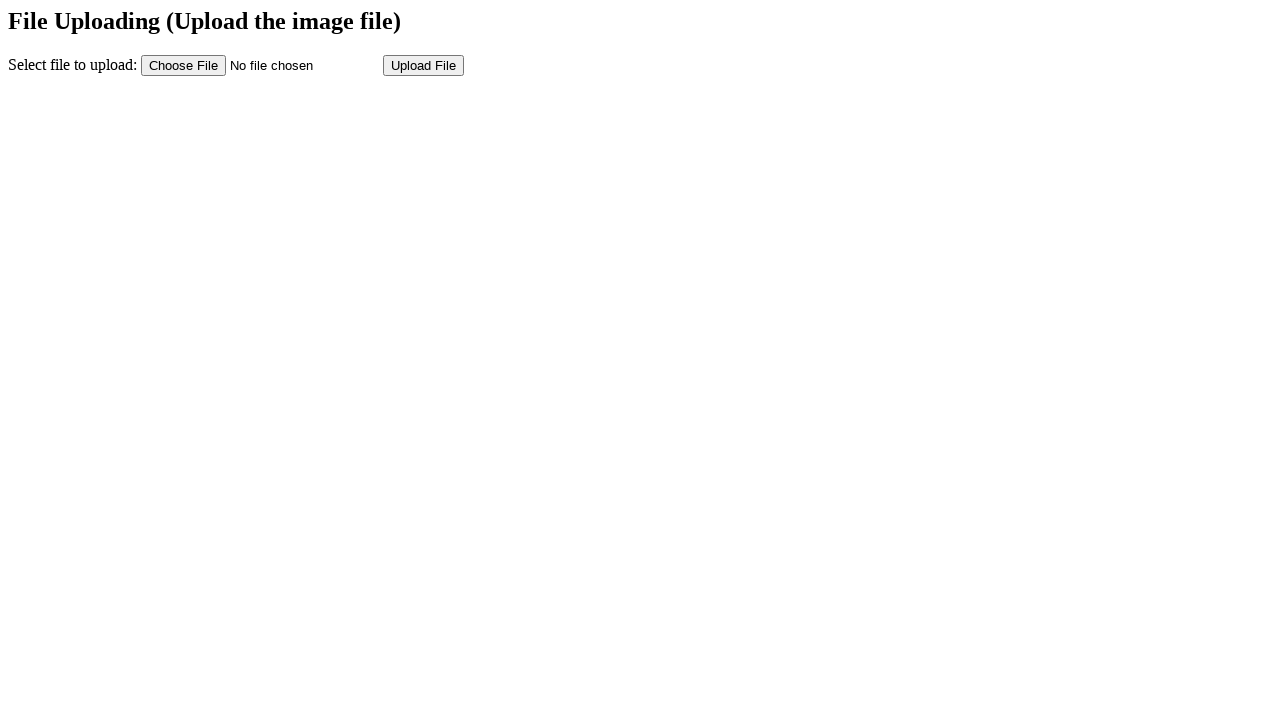

Created temporary test file for upload with content 'This is test content for file upload testing.'
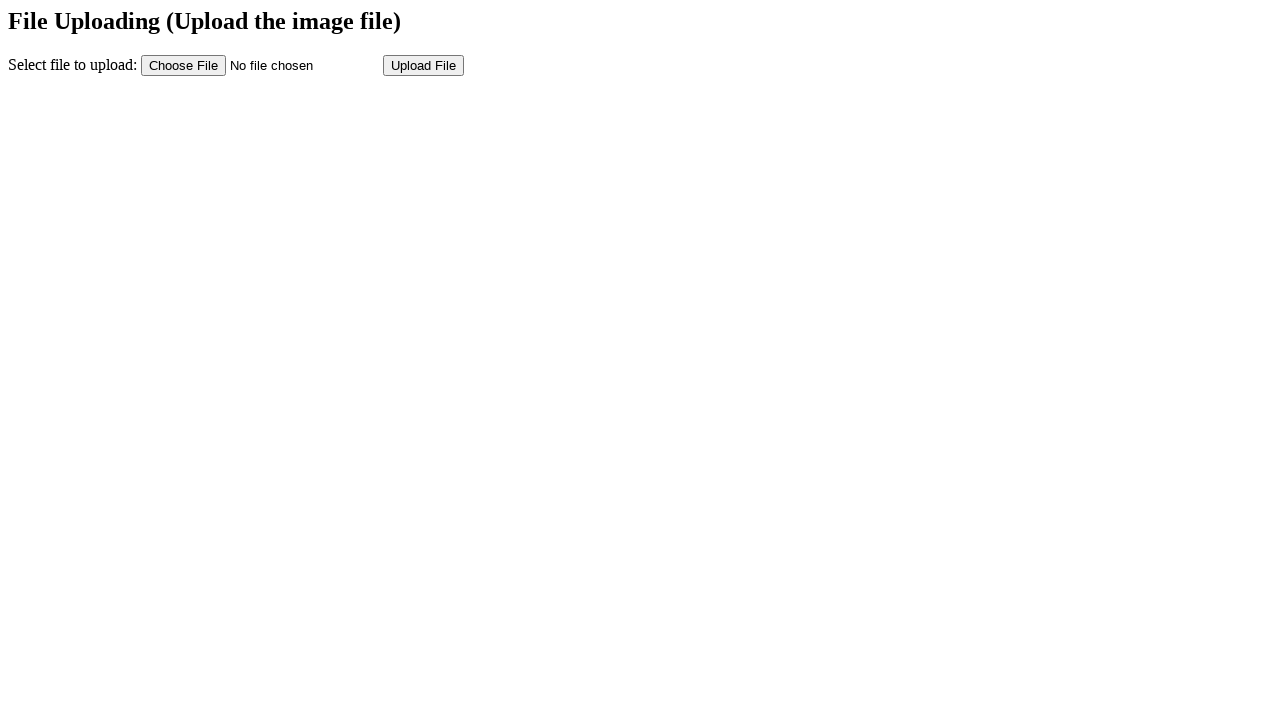

Selected test file for upload using file input field #fileToUpload
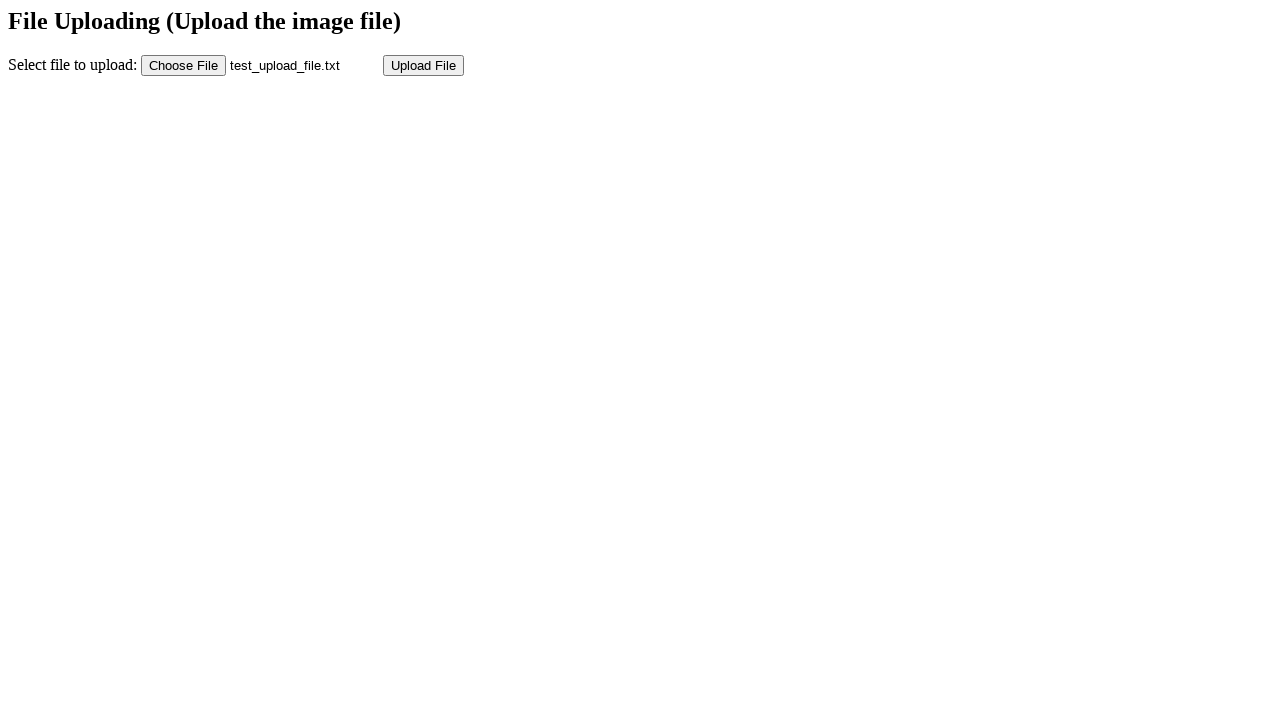

Clicked submit button to upload the file at (424, 65) on input[name='submit']
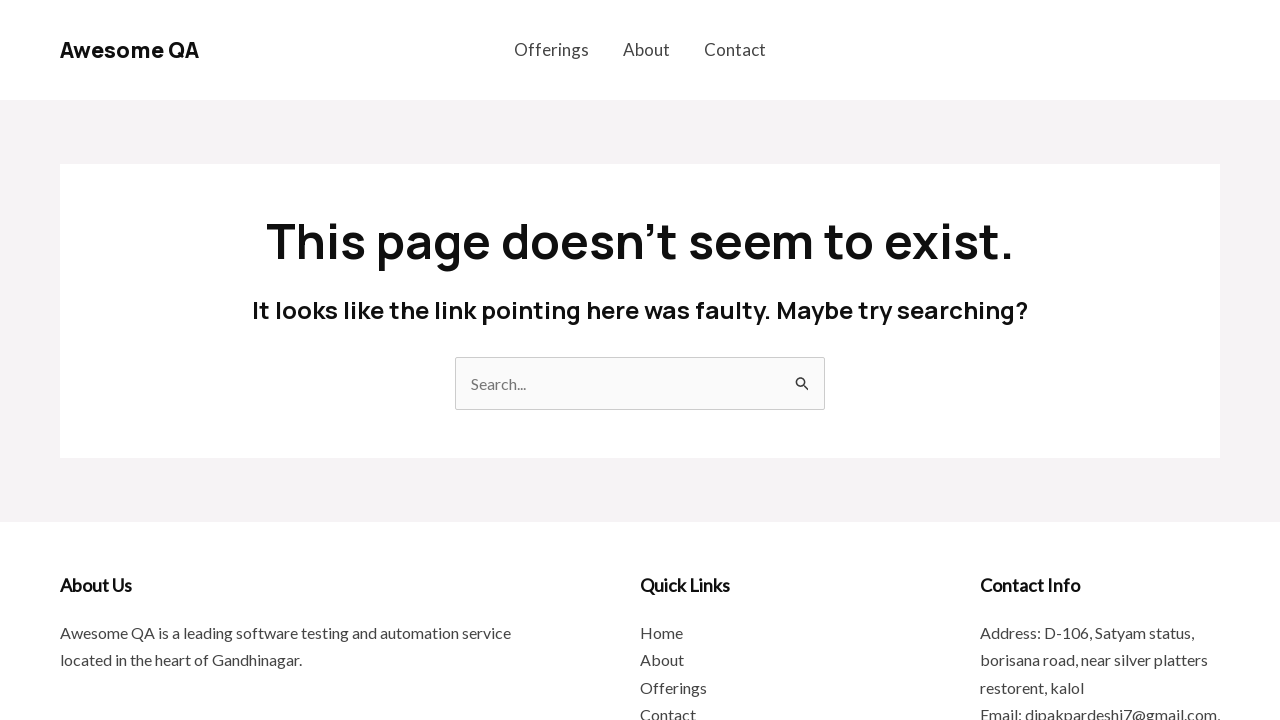

Cleaned up temporary test file
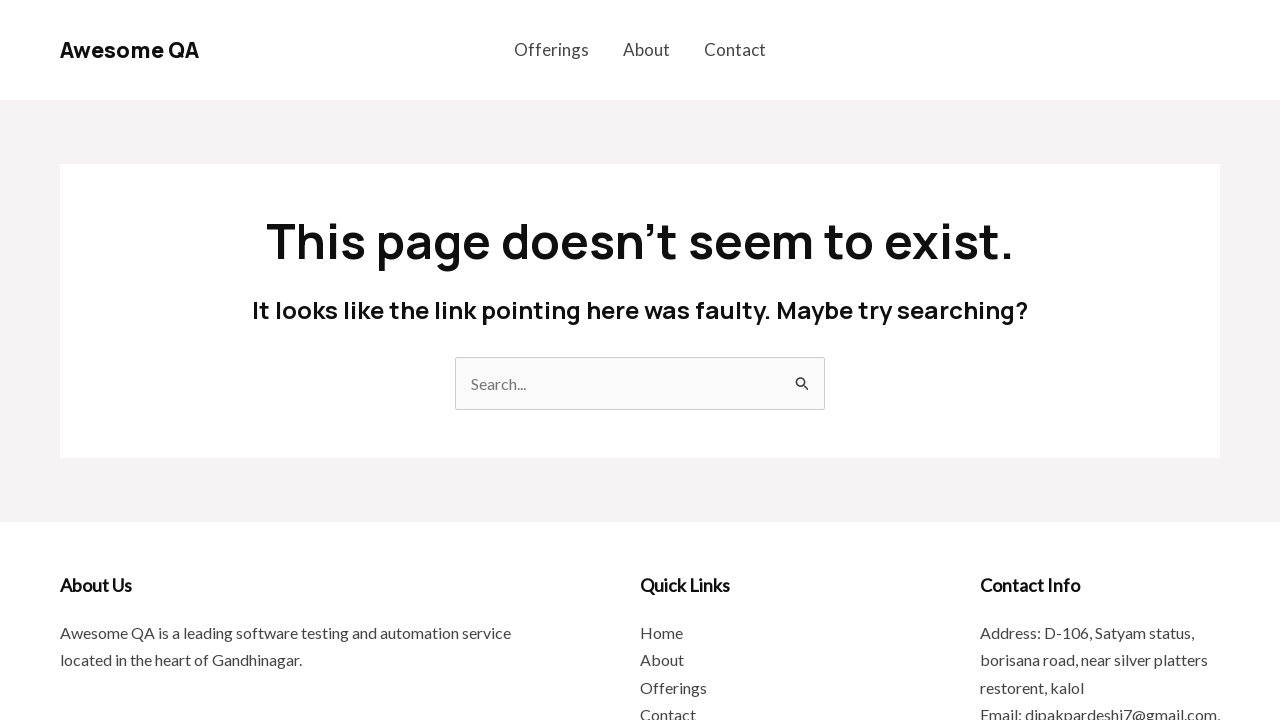

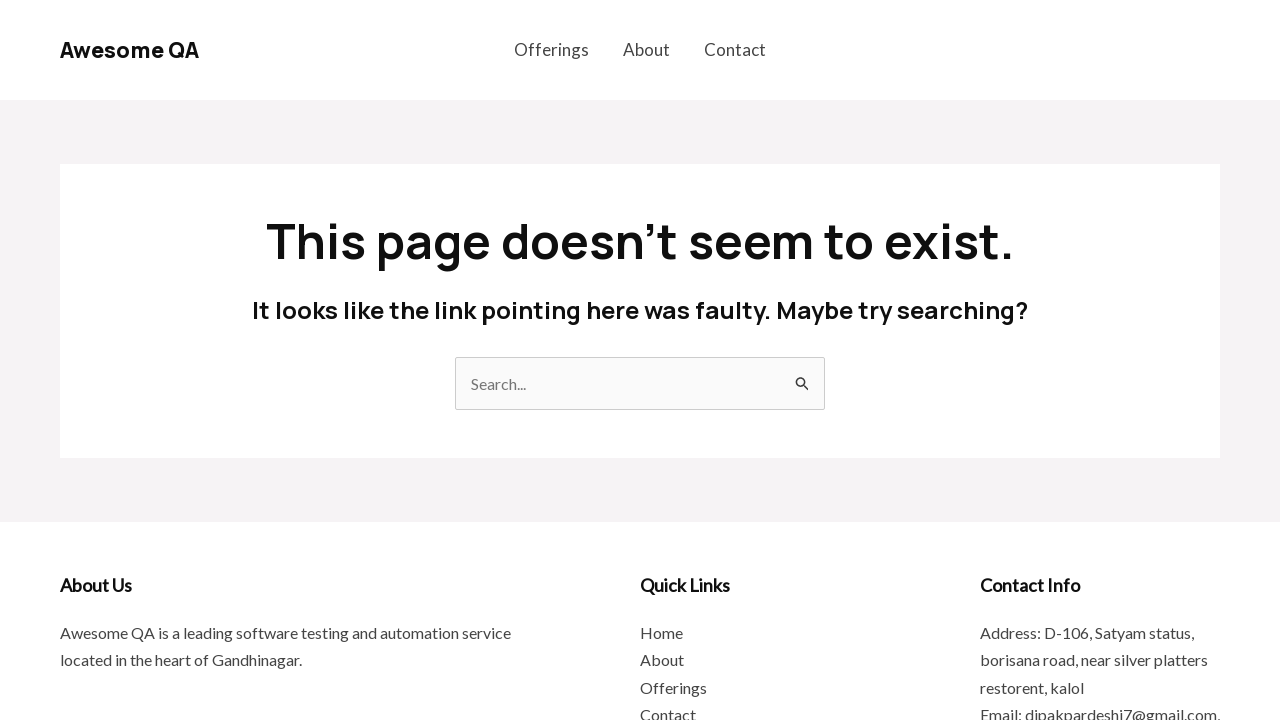